Tests the USPS postage price calculator by selecting a destination country, choosing a postcard shape, entering a quantity, and calculating the total price.

Starting URL: https://postcalc.usps.com/

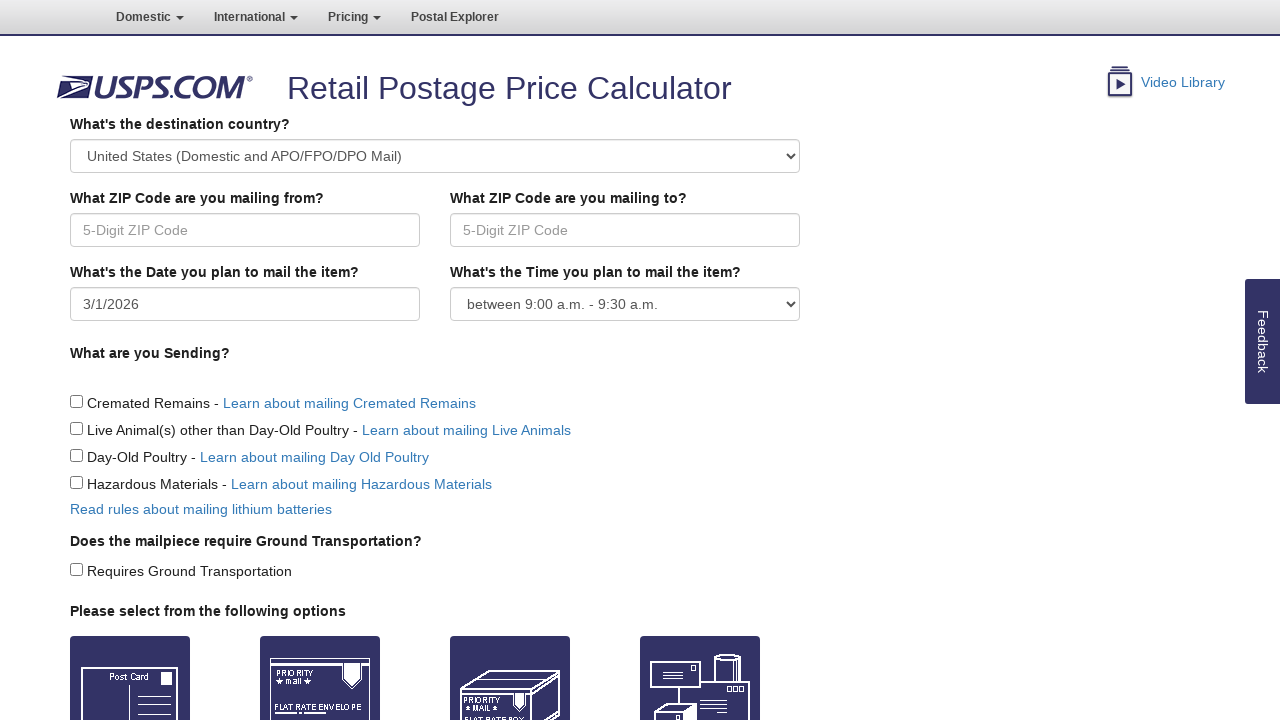

Selected Canada from country dropdown on select#CountryID
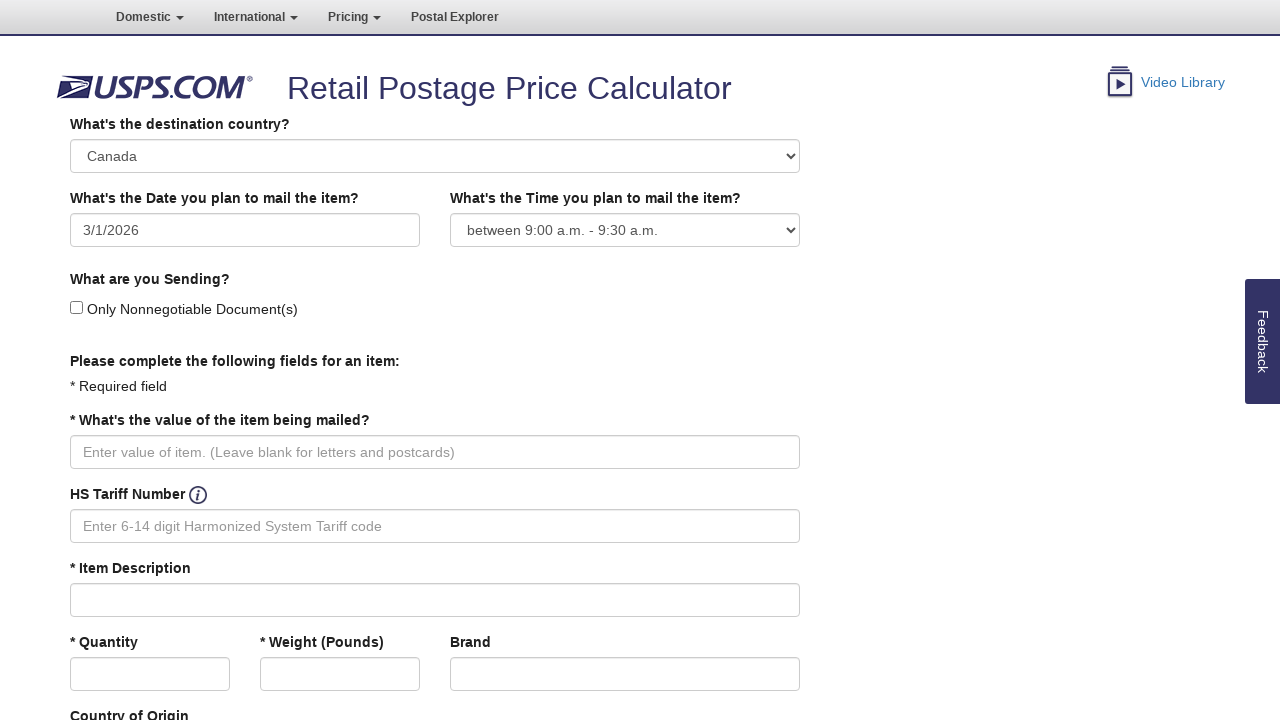

Selected postcard shape option at (130, 361) on div.form-group.hidden-print div.row div:first-child input
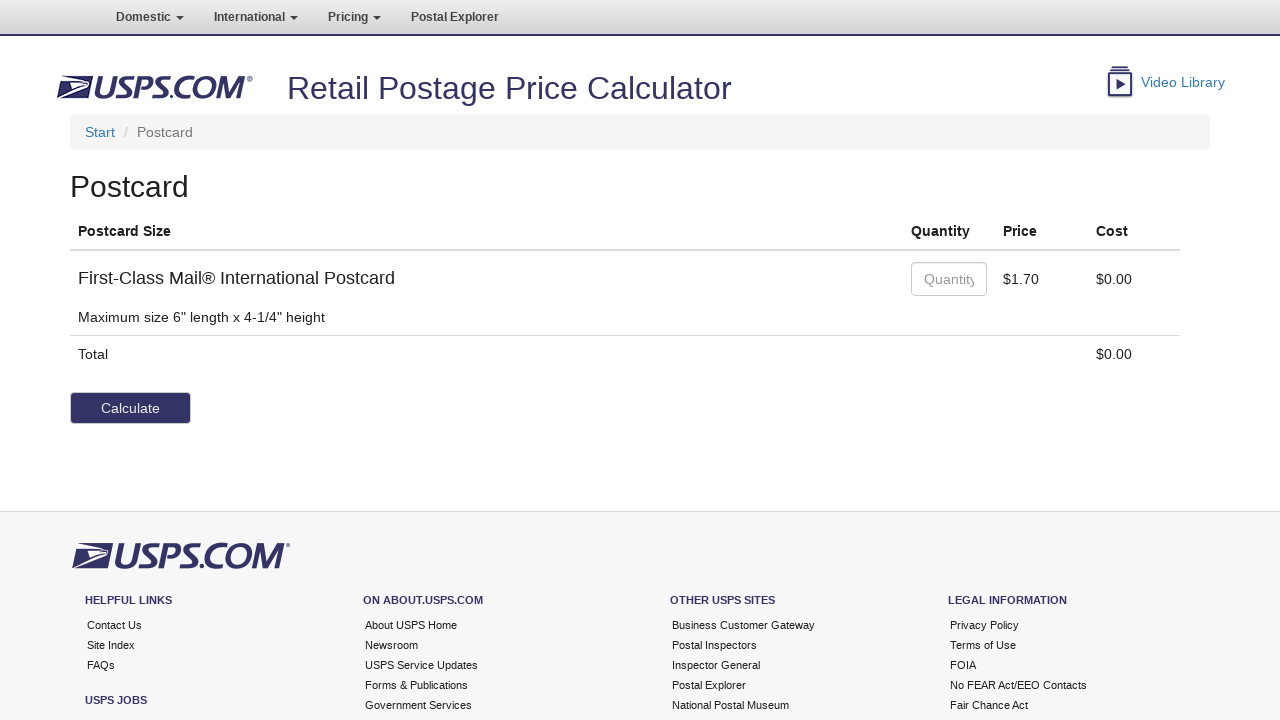

Entered quantity of 2 on input[placeholder='Quantity']
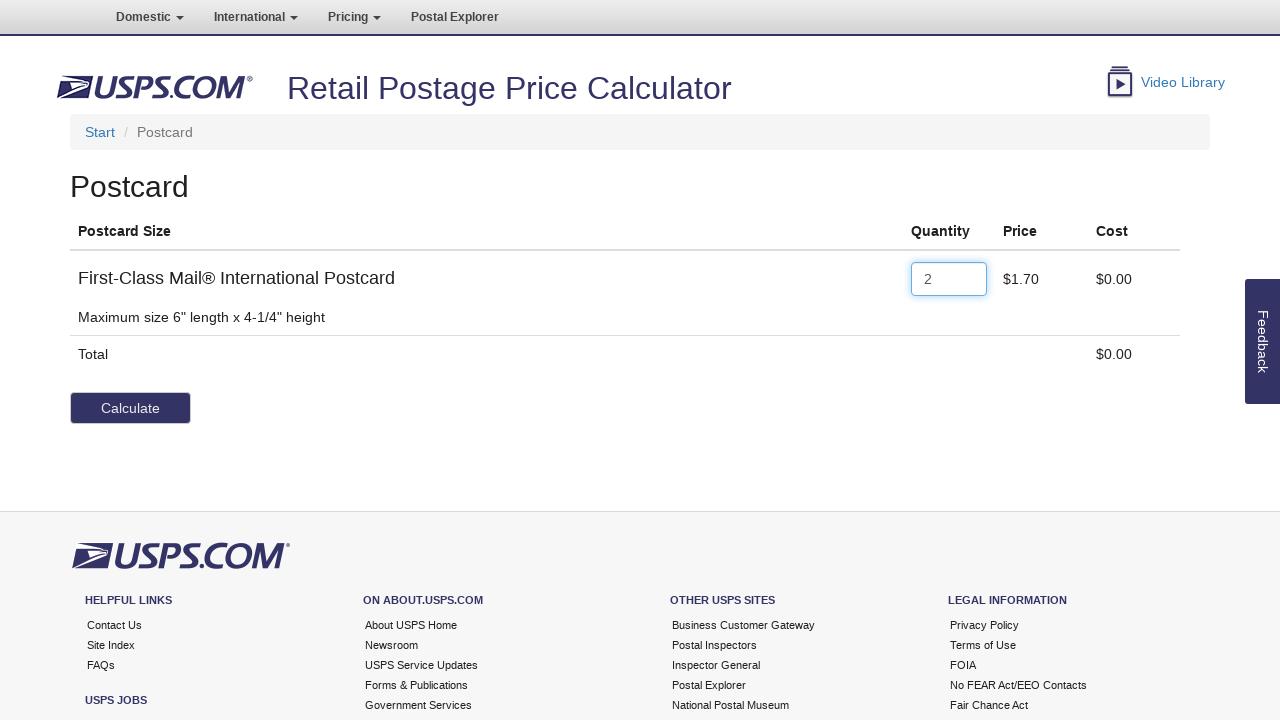

Clicked calculate button to compute postage price at (130, 408) on input.btn.btn-pcalc.btn-default
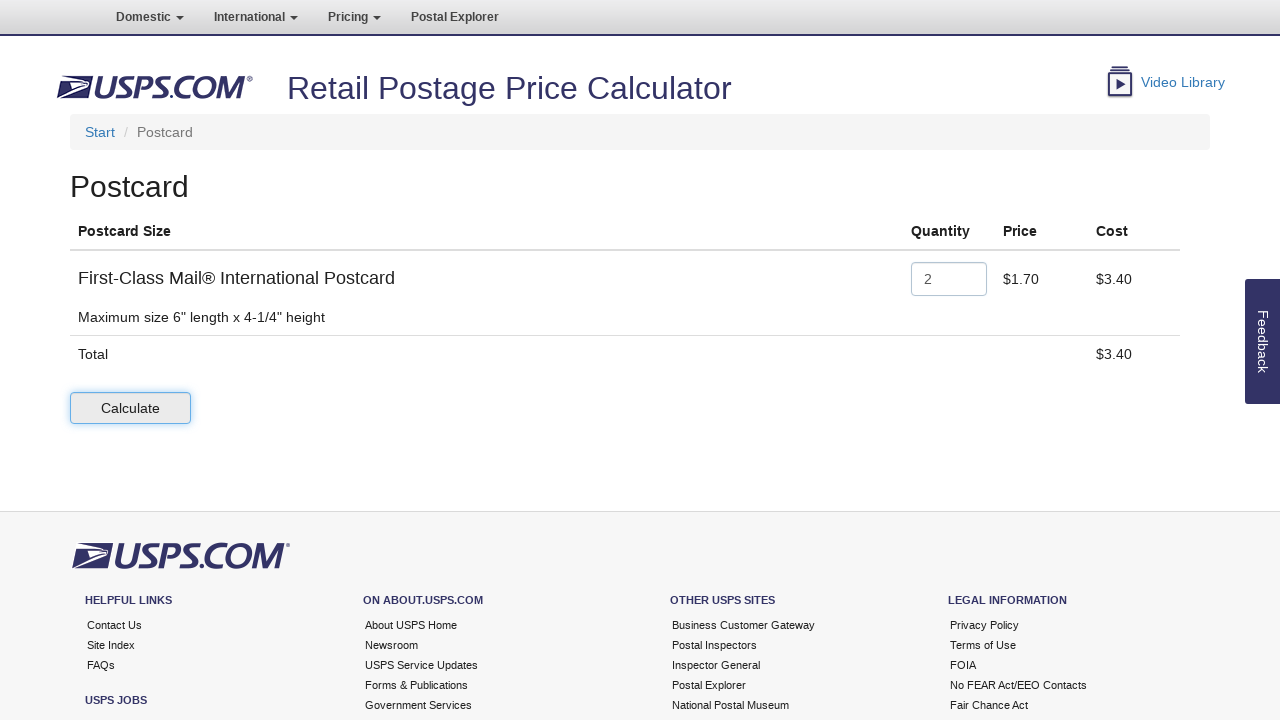

Price calculation result loaded and displayed
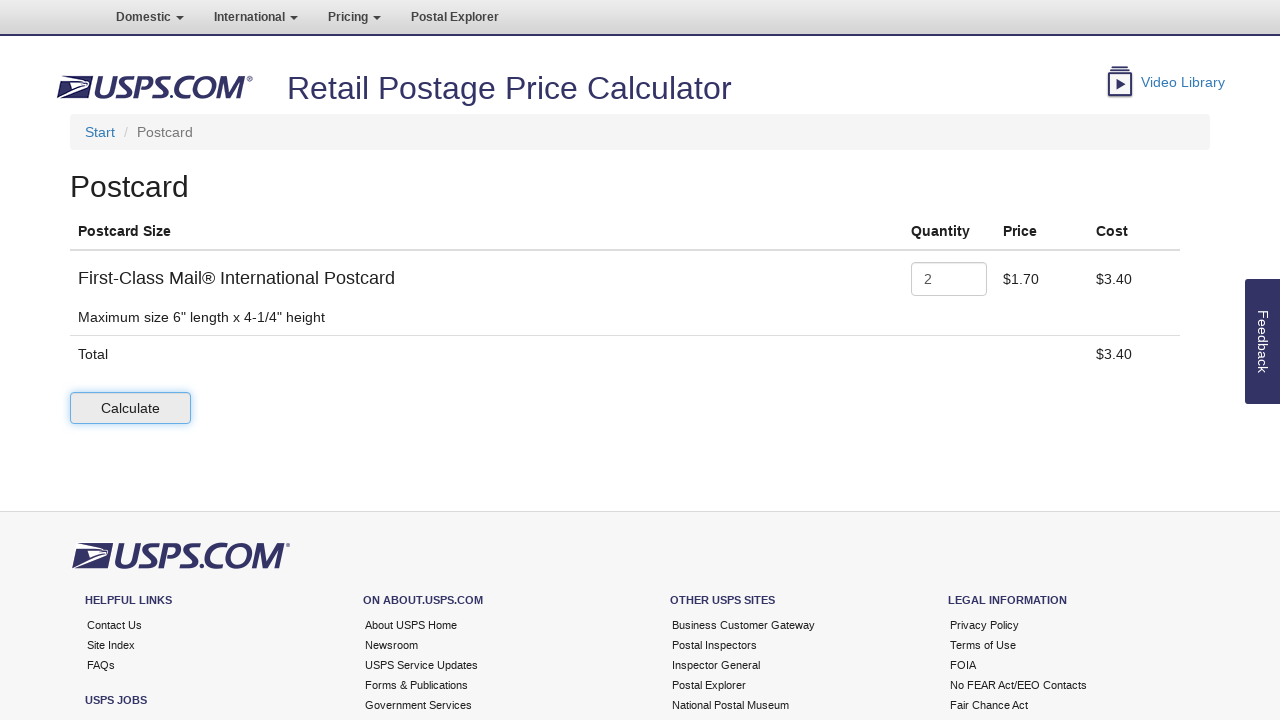

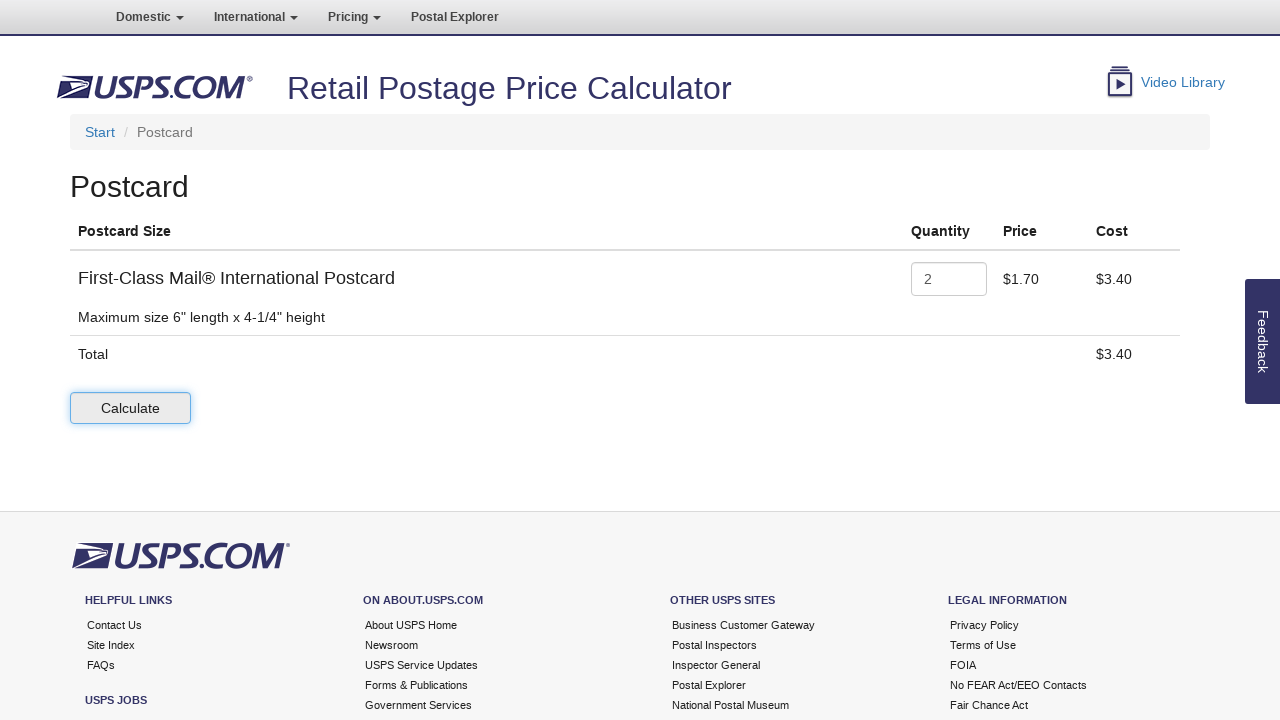